Navigates to JPL Space page, clicks the full image button, and verifies the full-size image is displayed

Starting URL: https://data-class-jpl-space.s3.amazonaws.com/JPL_Space/index.html

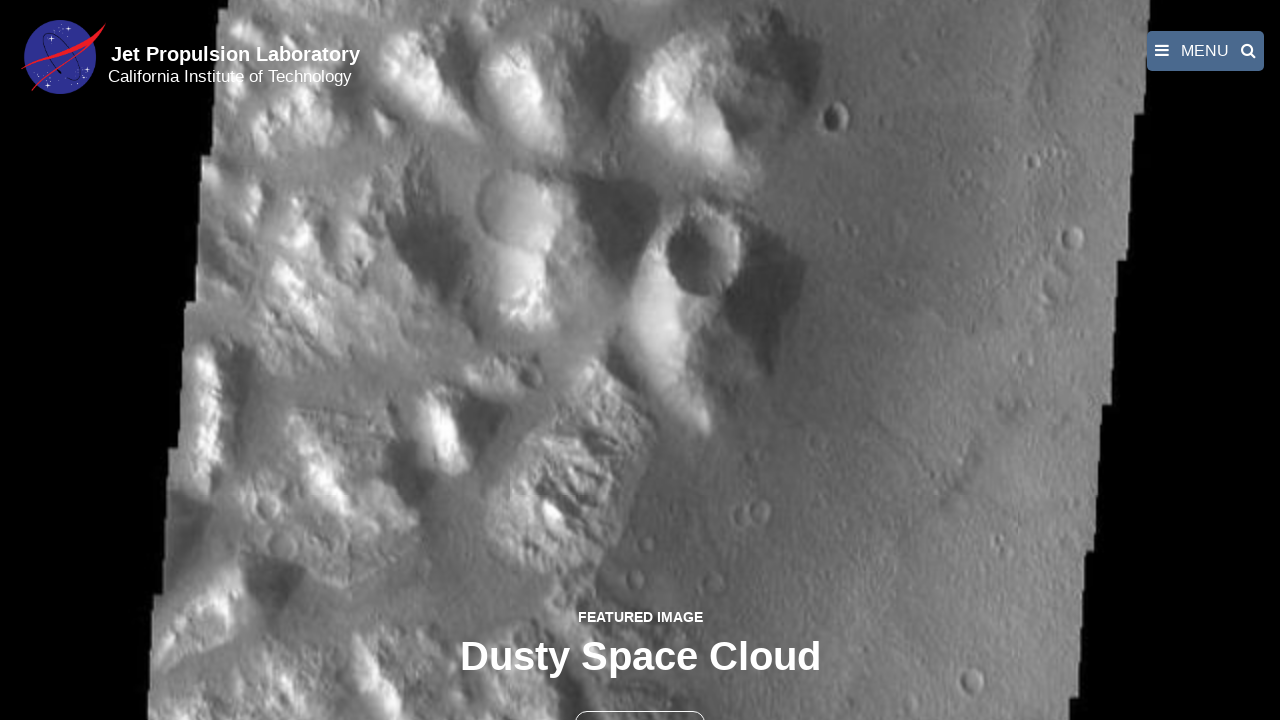

Navigated to JPL Space page
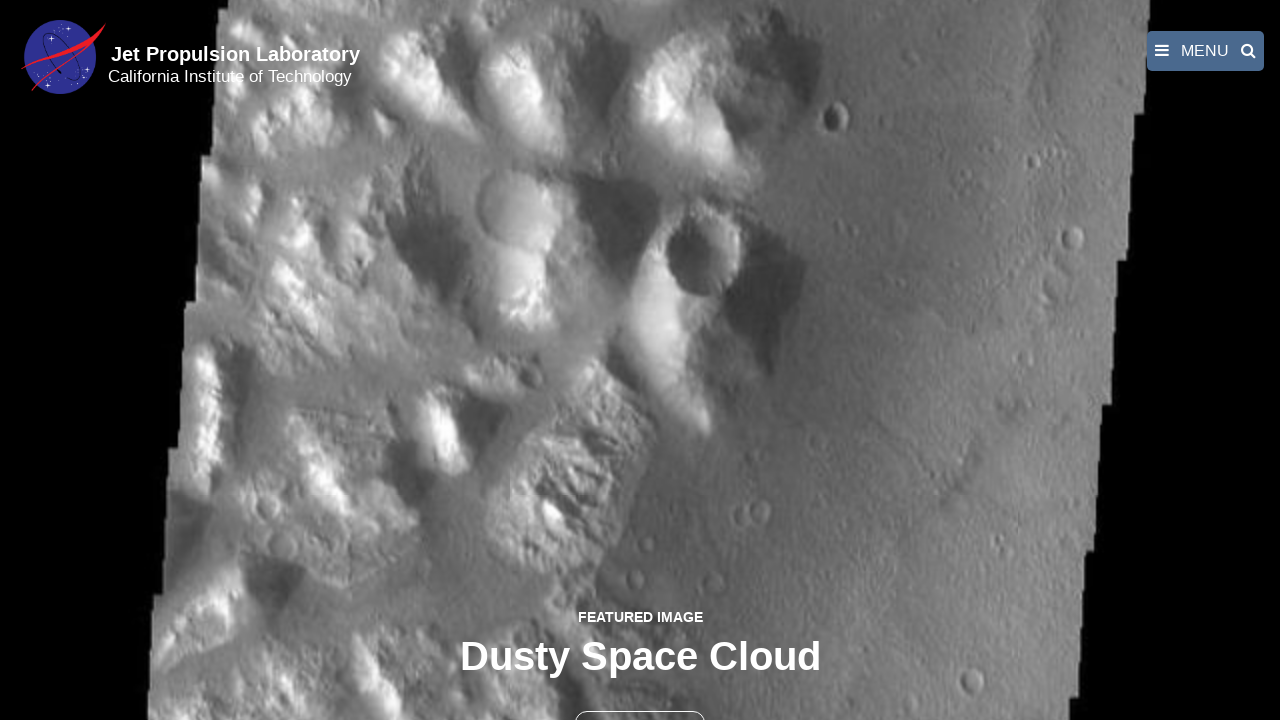

Clicked the full image button at (640, 699) on button >> nth=1
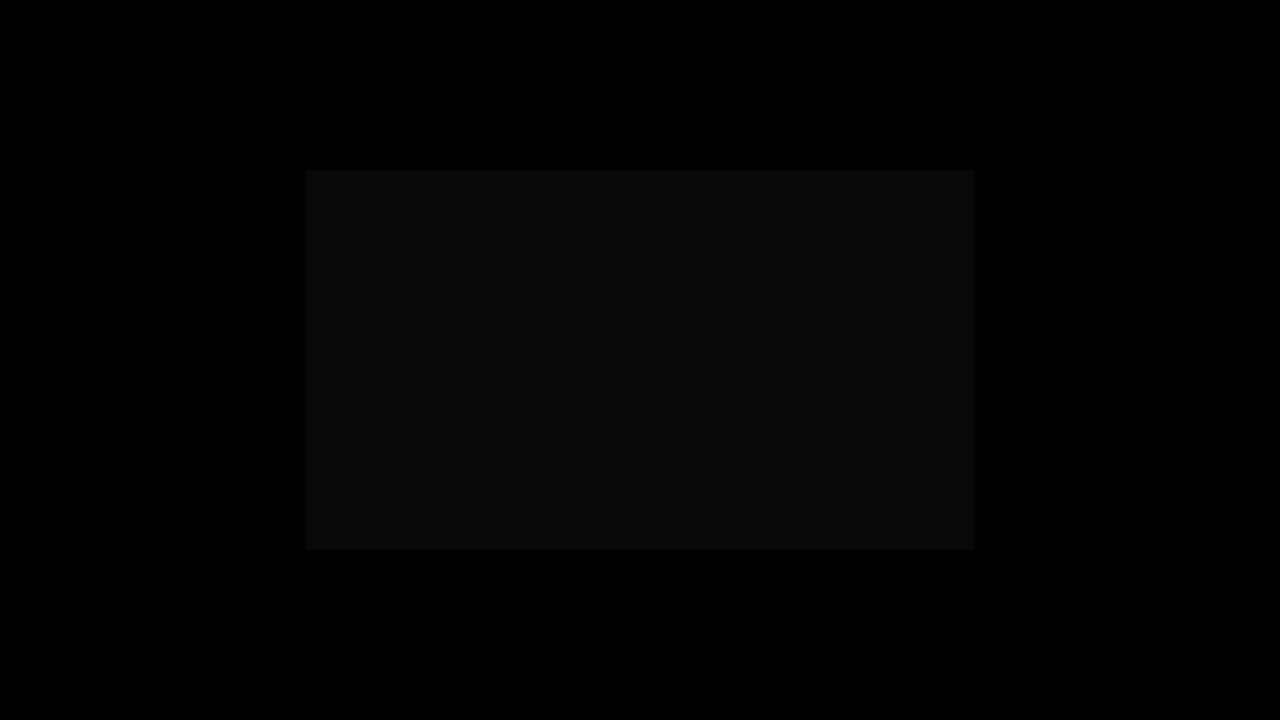

Full-size image loaded in fancybox
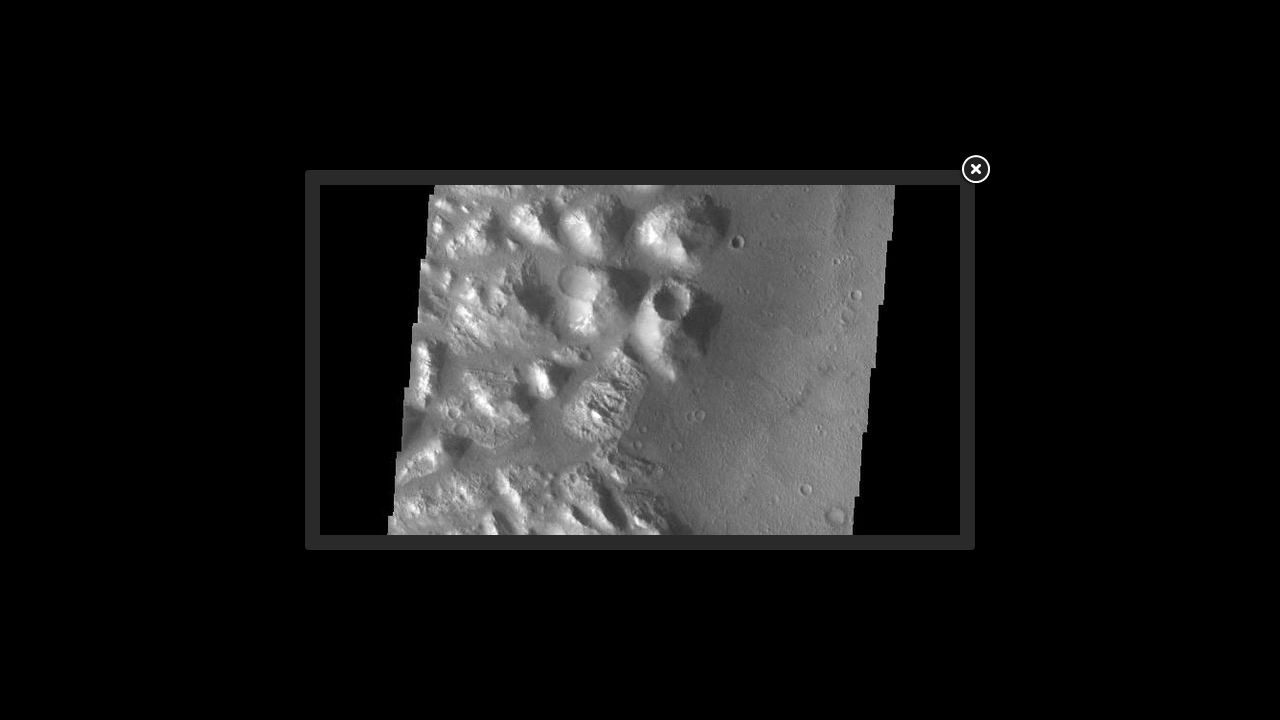

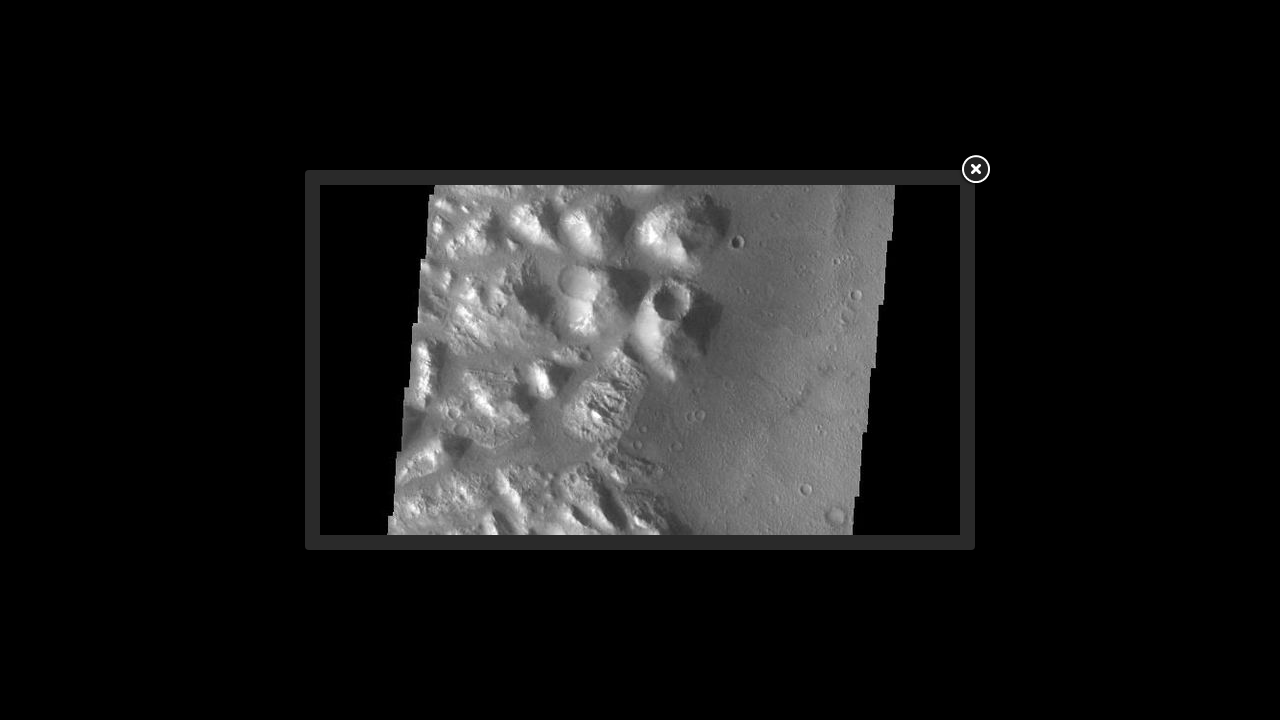